Navigates to qap.dev and retrieves sibling elements of a specific element to verify DOM structure.

Starting URL: https://qap.dev

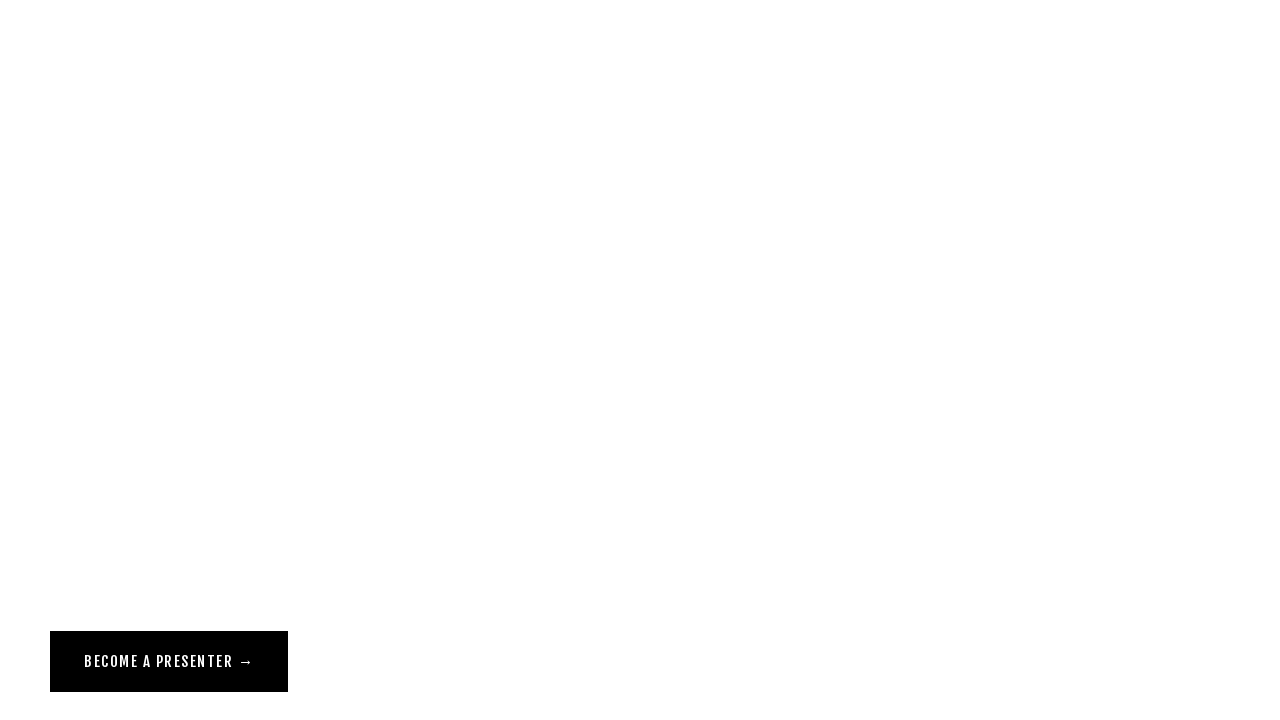

Navigated to https://qap.dev
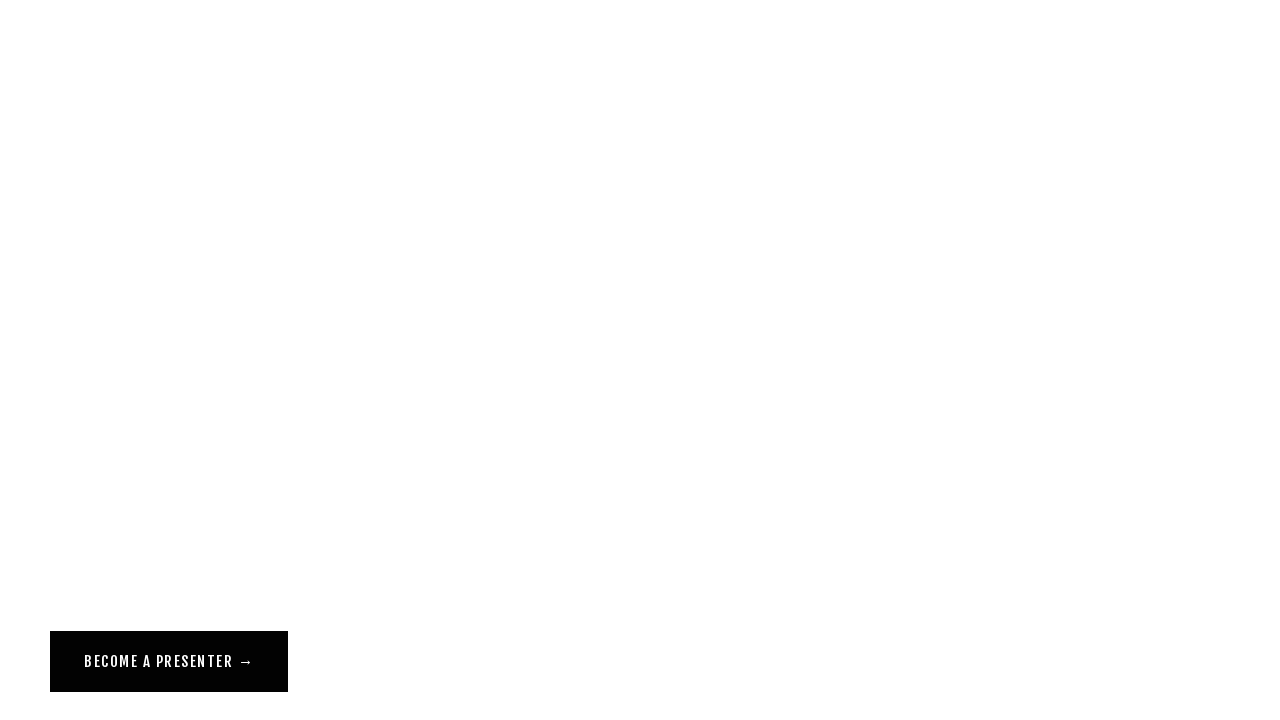

Located element with href='/our-vision' and data-test attribute
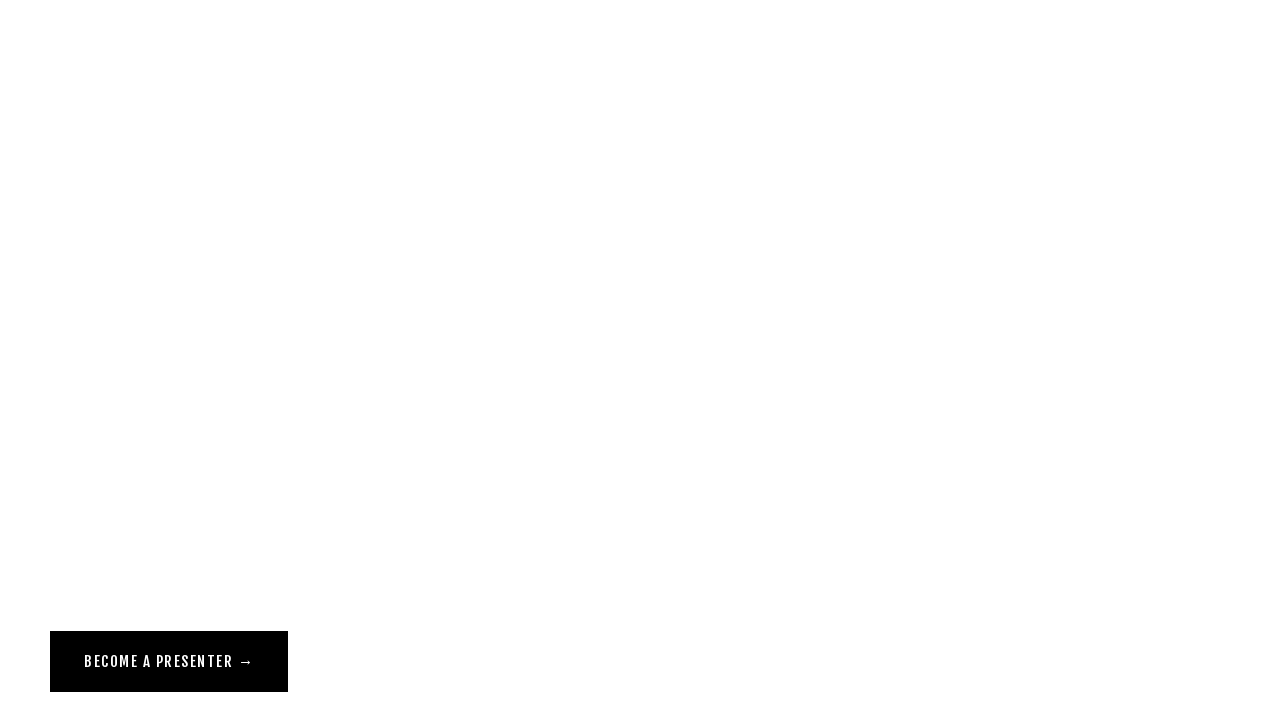

Located parent element of the target element
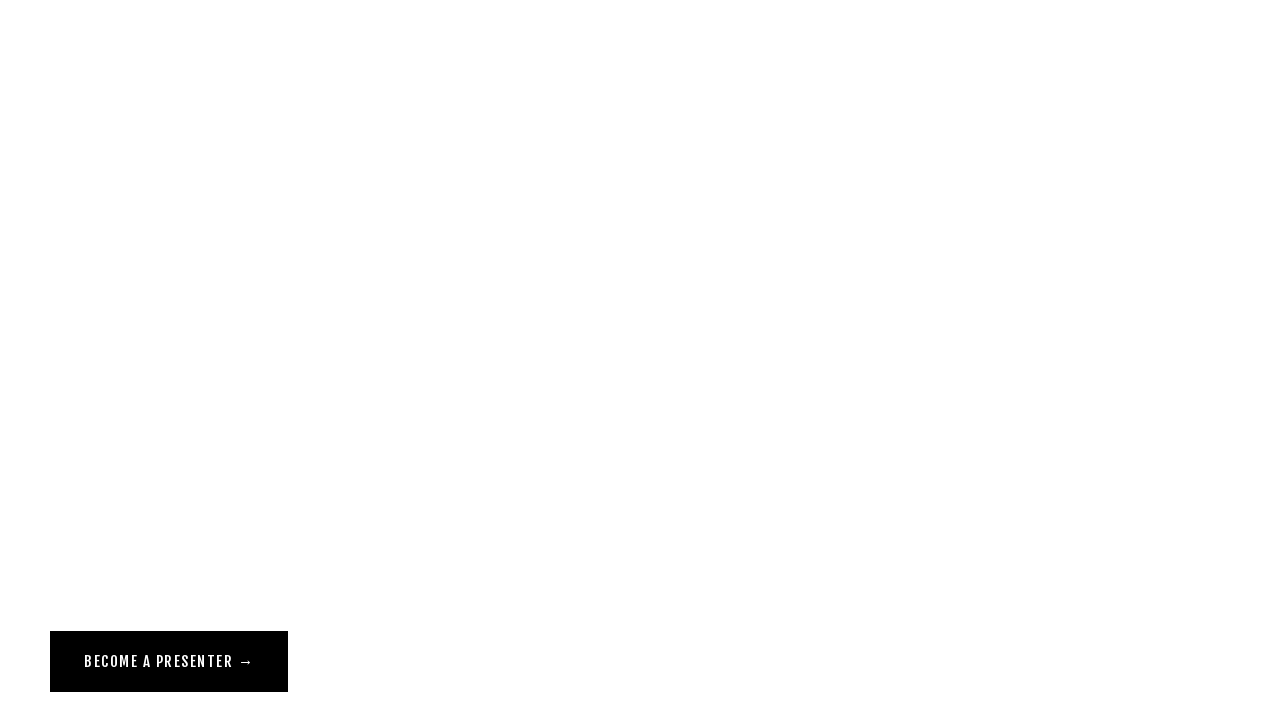

Located all direct children of the parent element
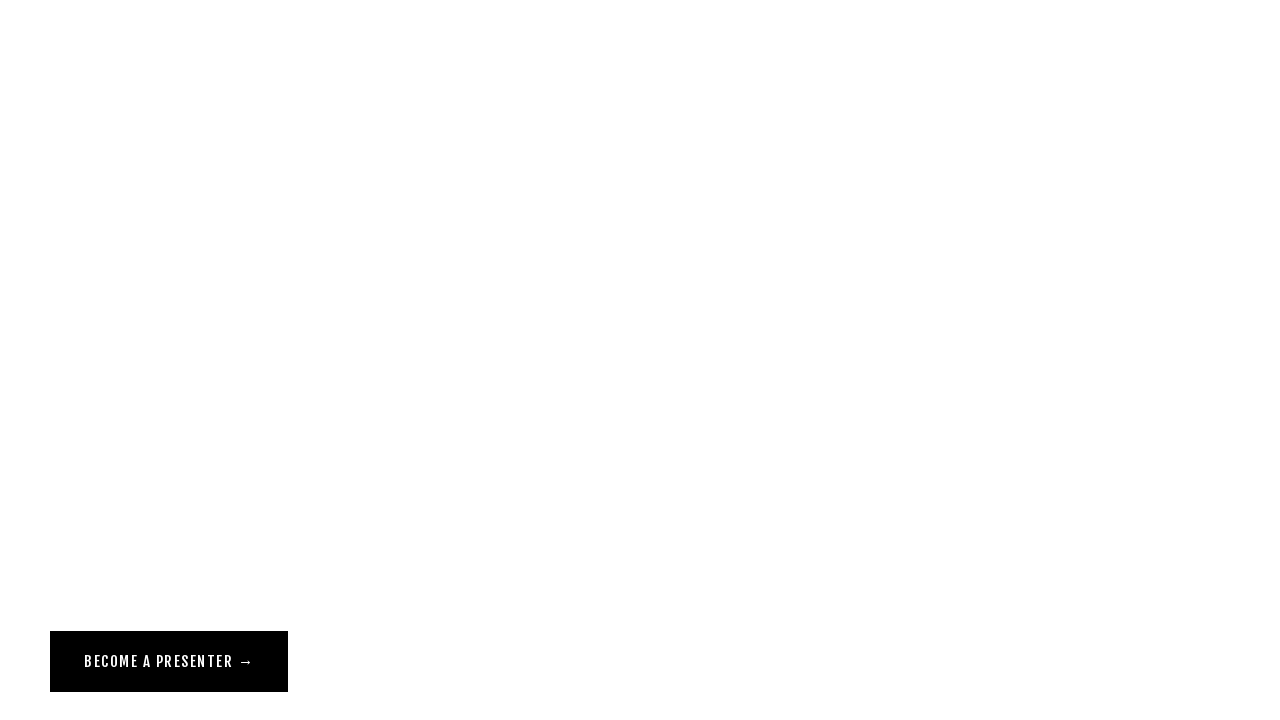

Verified that parent has 3 total children (2 siblings + 1 target element)
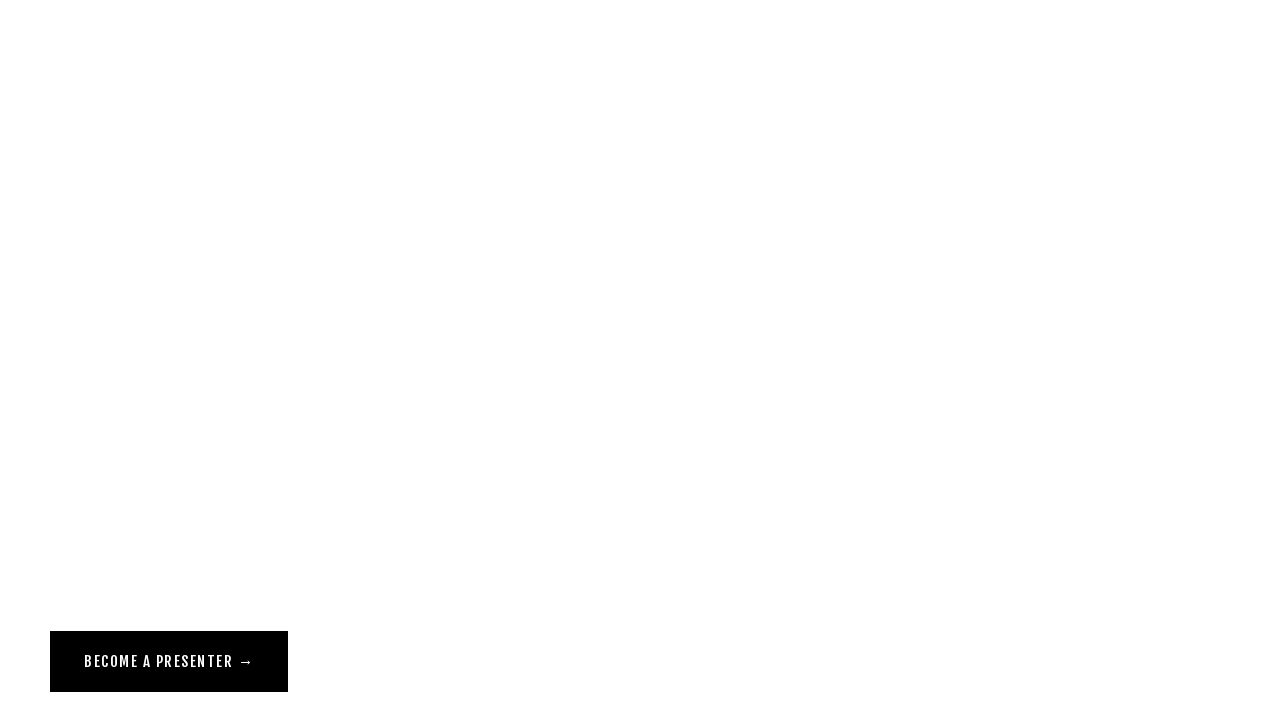

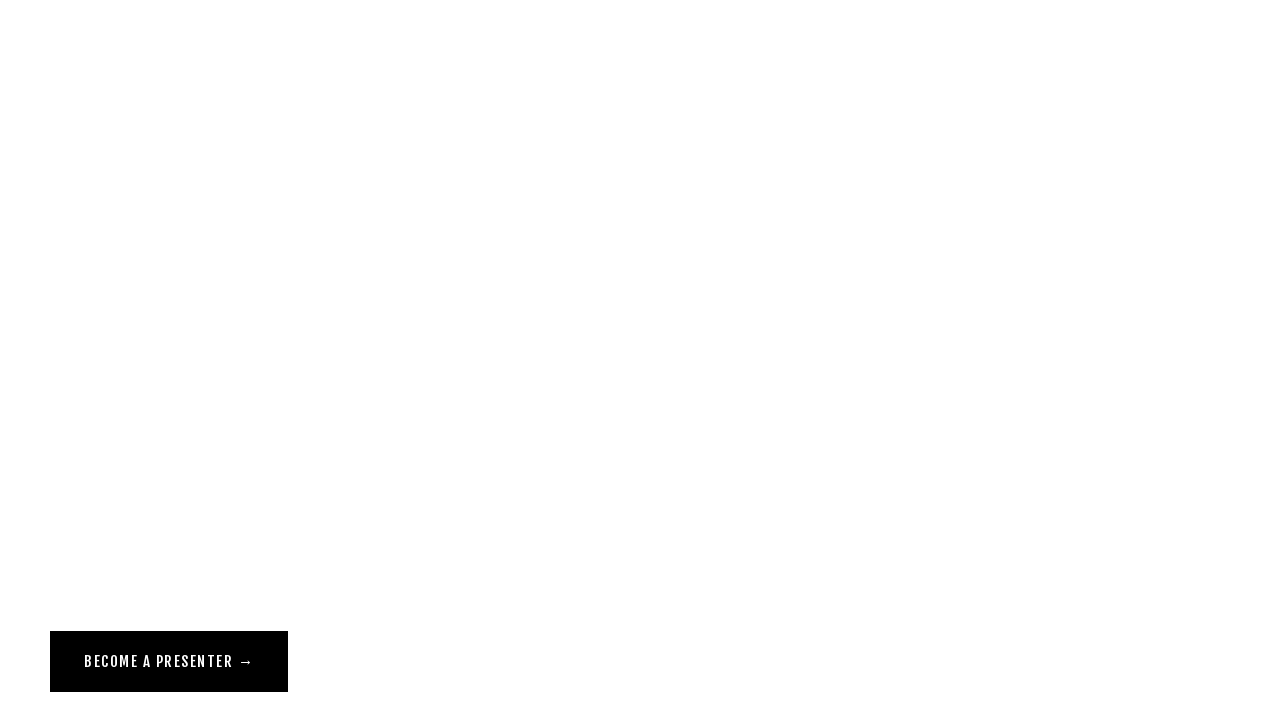